Hovers over the Locations navigation menu and clicks on the Baltimore, Maryland location link

Starting URL: https://klik.solutions/

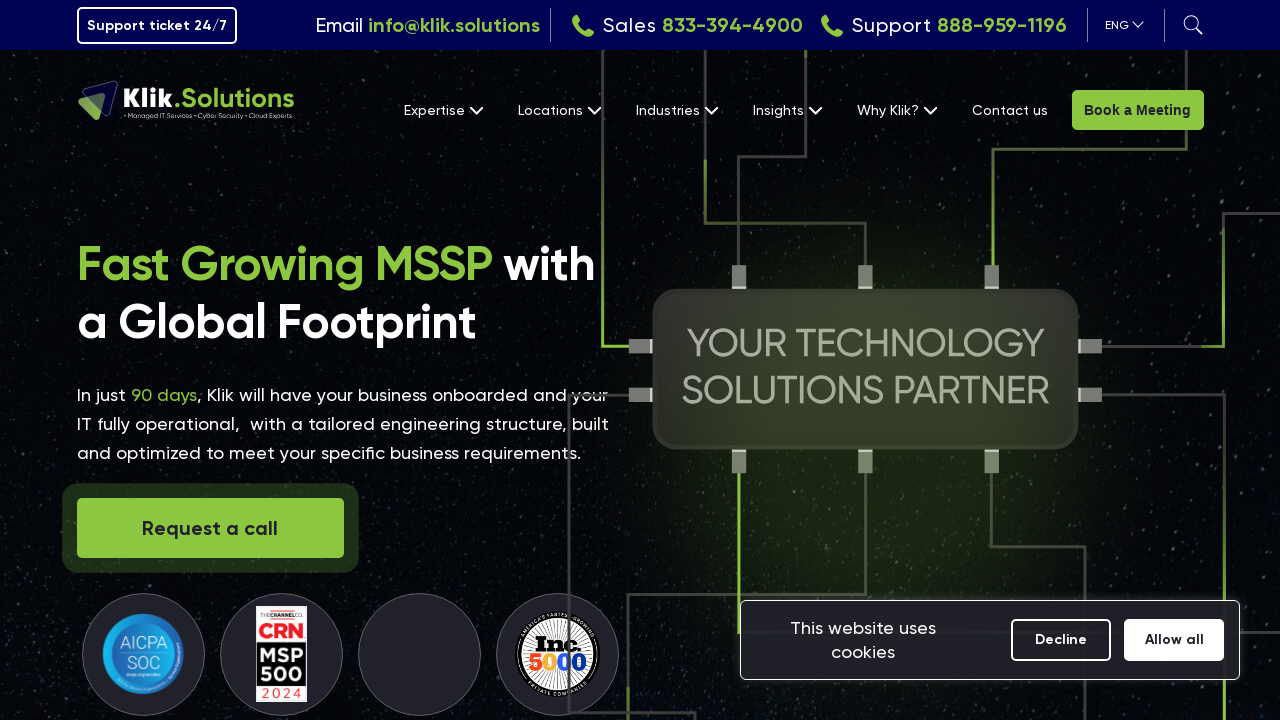

Hovered over Locations navigation menu at (559, 110) on internal:role=link[name="Locations"i]
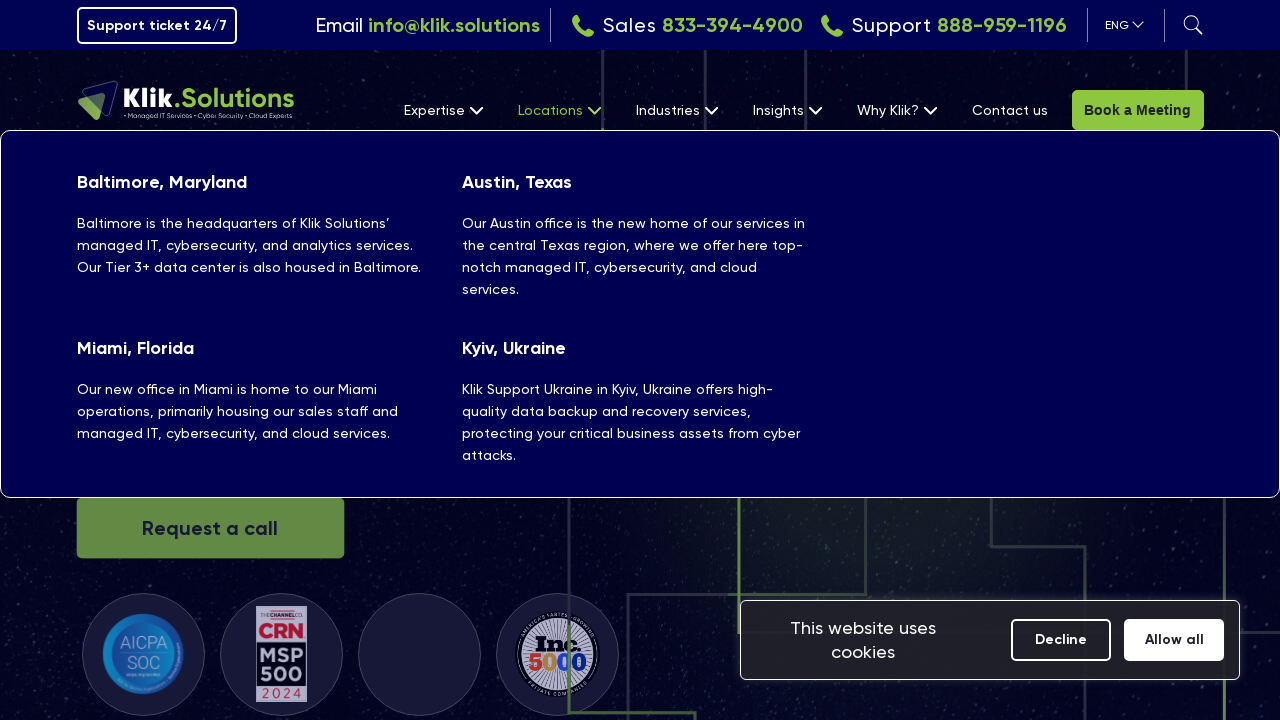

Clicked on Baltimore, Maryland location link at (254, 224) on internal:role=link[name="Baltimore, Maryland Baltimore"i]
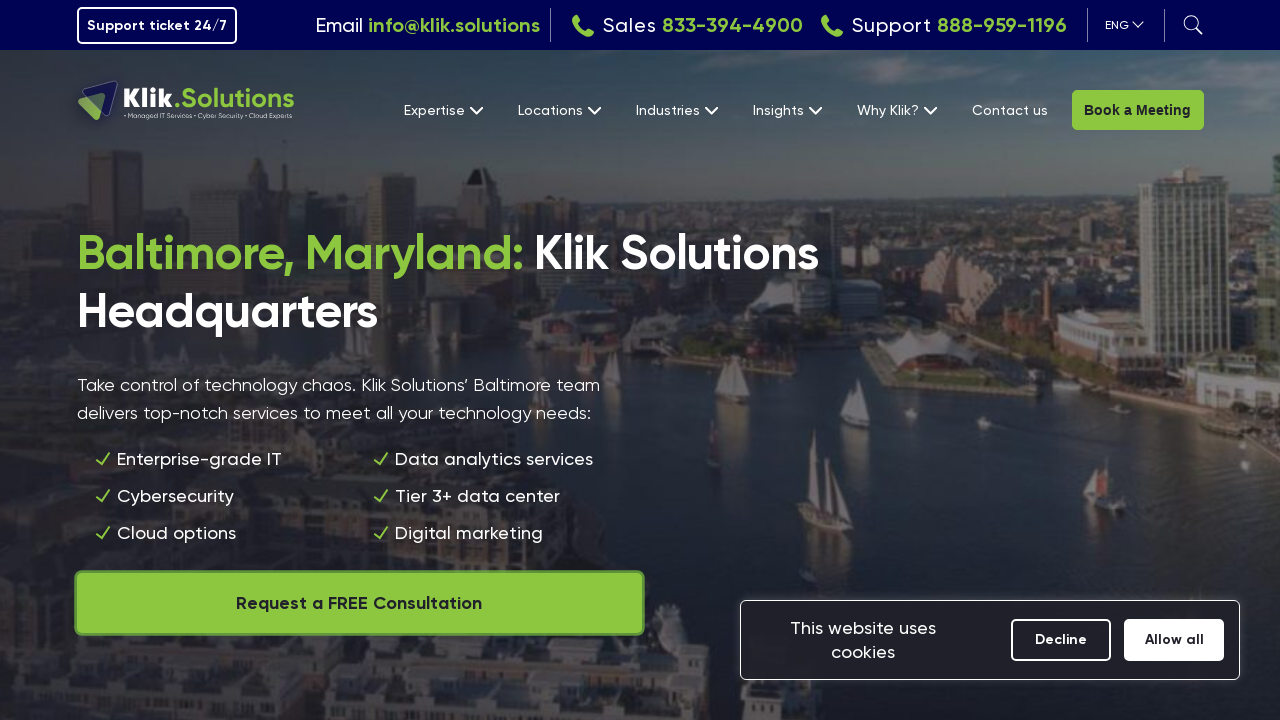

Waited for page to load (networkidle)
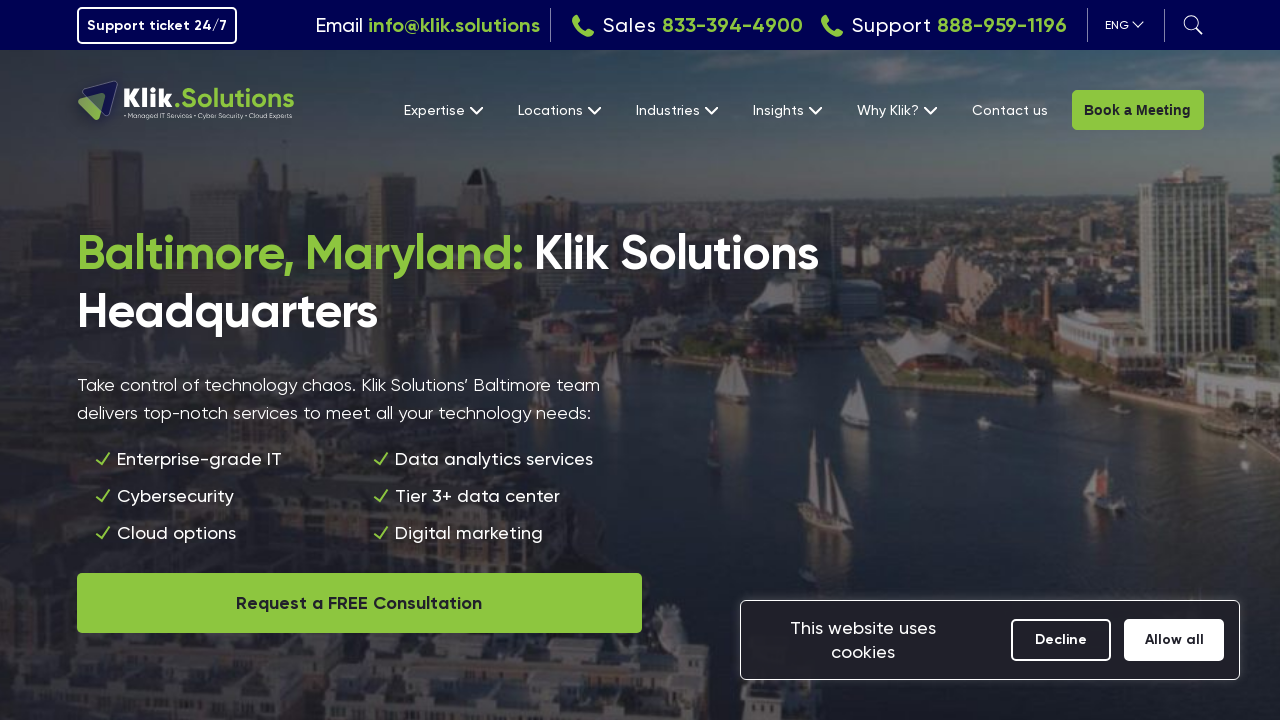

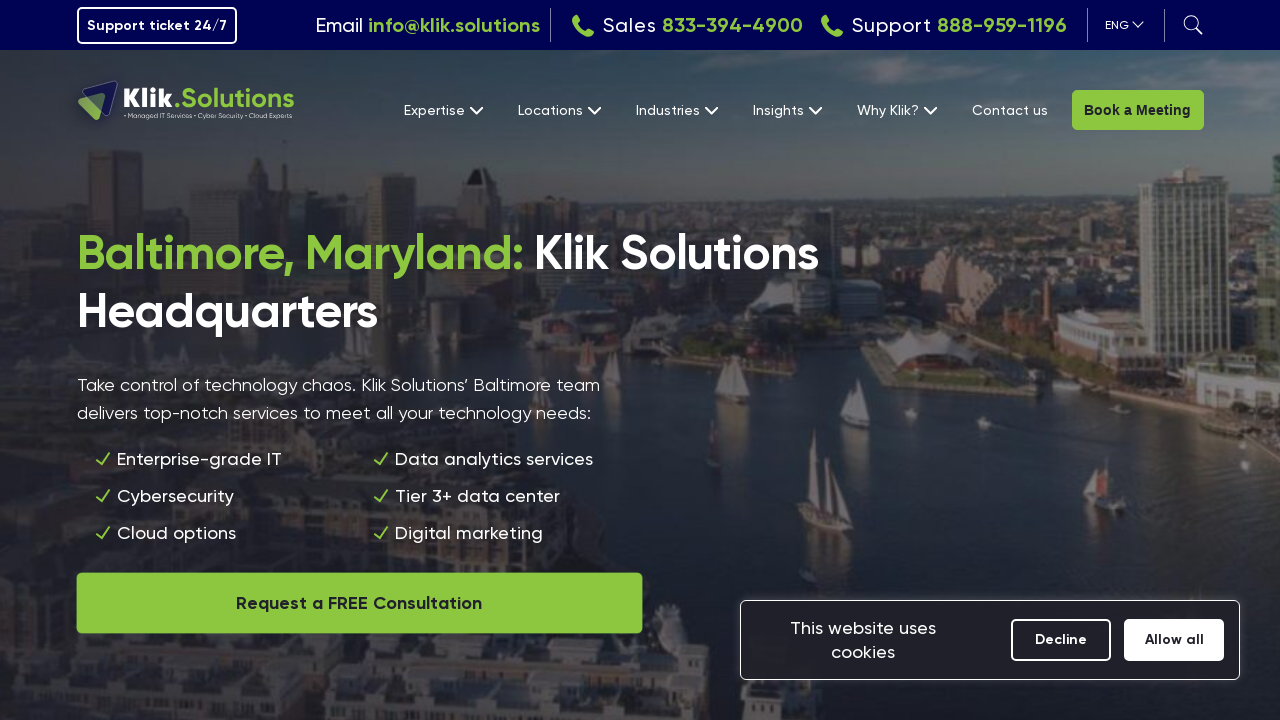